Tests hover-over dropdown menu interaction by hovering over main menu item, then sub-menu item, and finally clicking on a nested sub-item

Starting URL: https://demoqa.com/menu

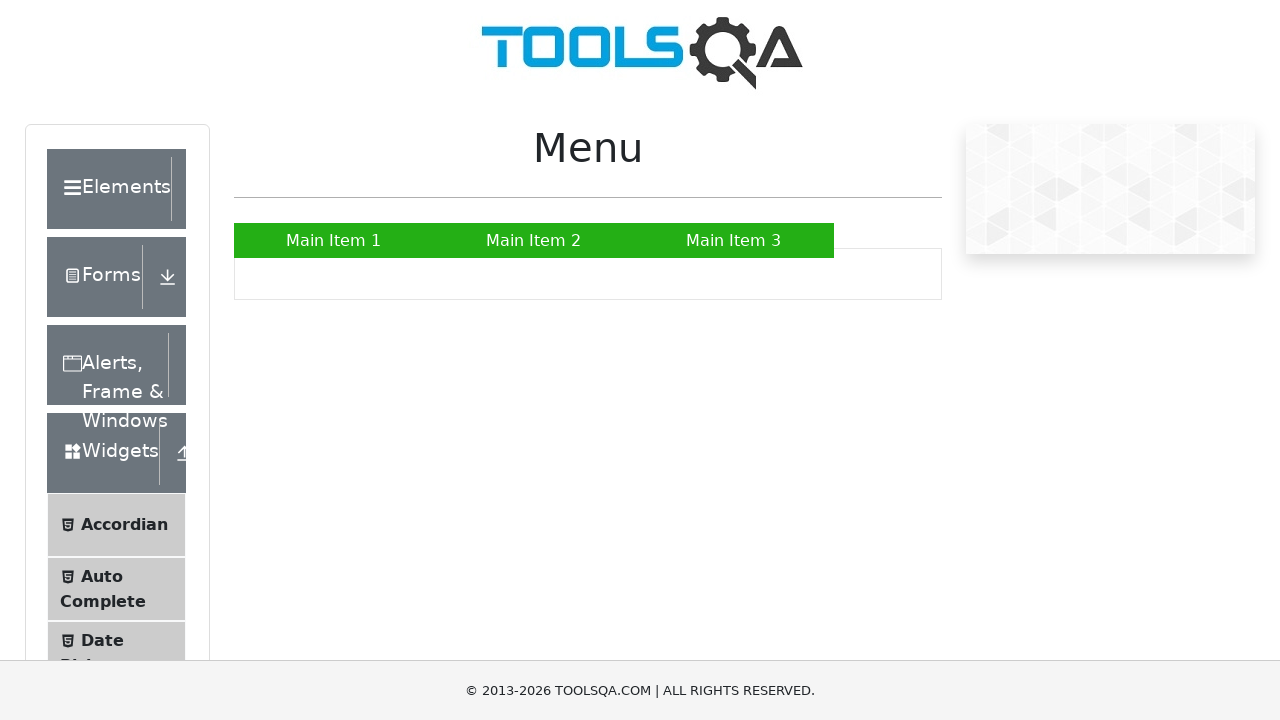

Hovered over main menu item to reveal dropdown at (534, 240) on xpath=//div[@class='nav-menu-container']/ul/li[2]/a
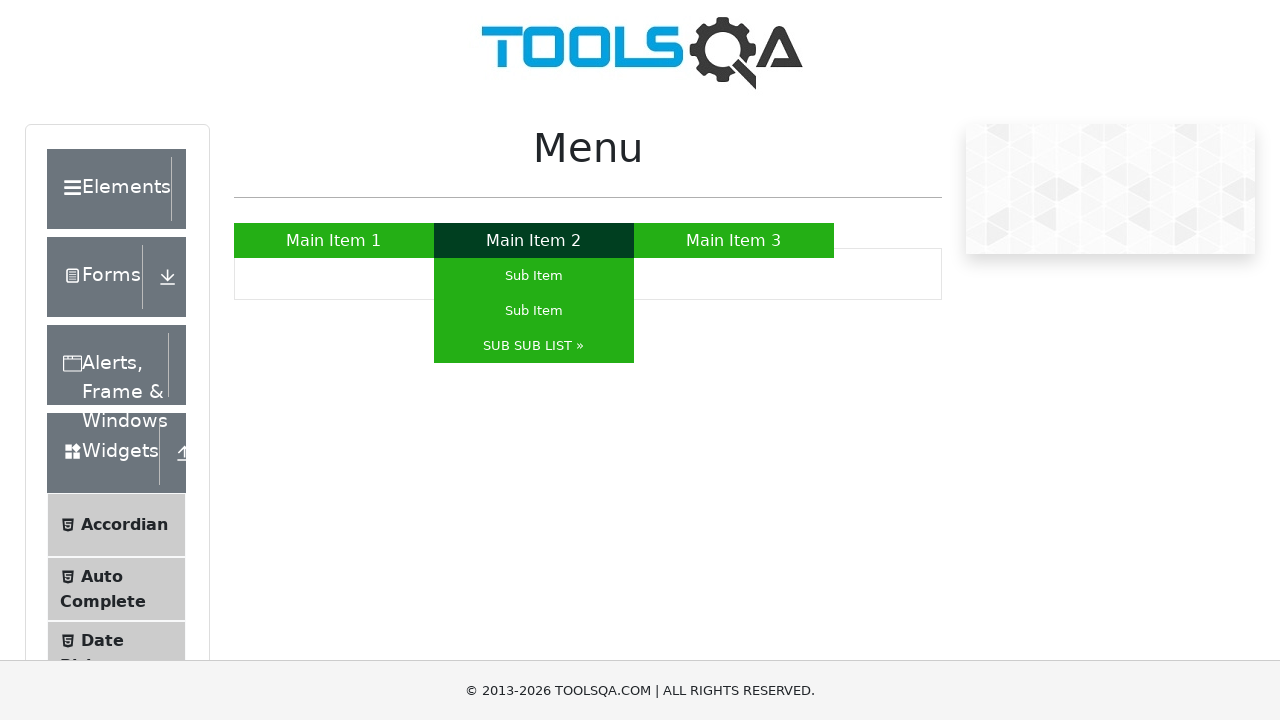

Hovered over sub-menu item to reveal nested menu at (534, 346) on xpath=//a[text()='SUB SUB LIST »']
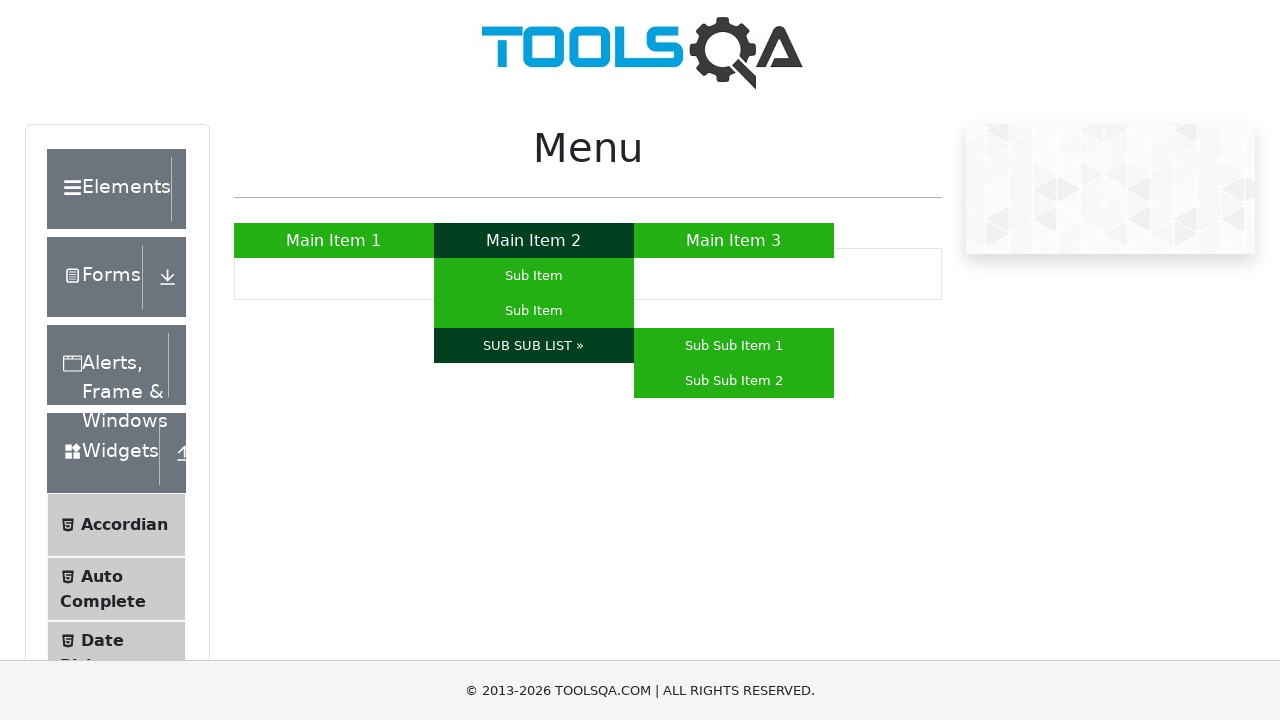

Clicked on nested sub-item 'Sub Sub Item 1' at (734, 346) on xpath=//a[text()='Sub Sub Item 1']
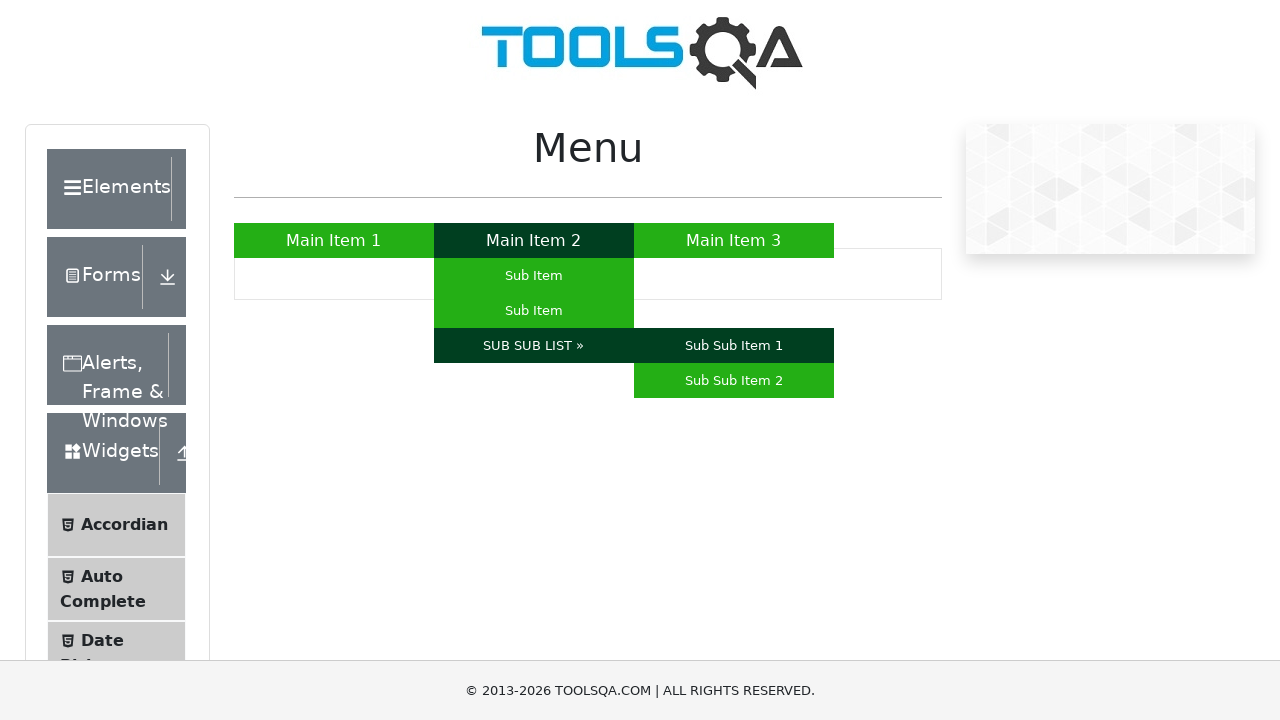

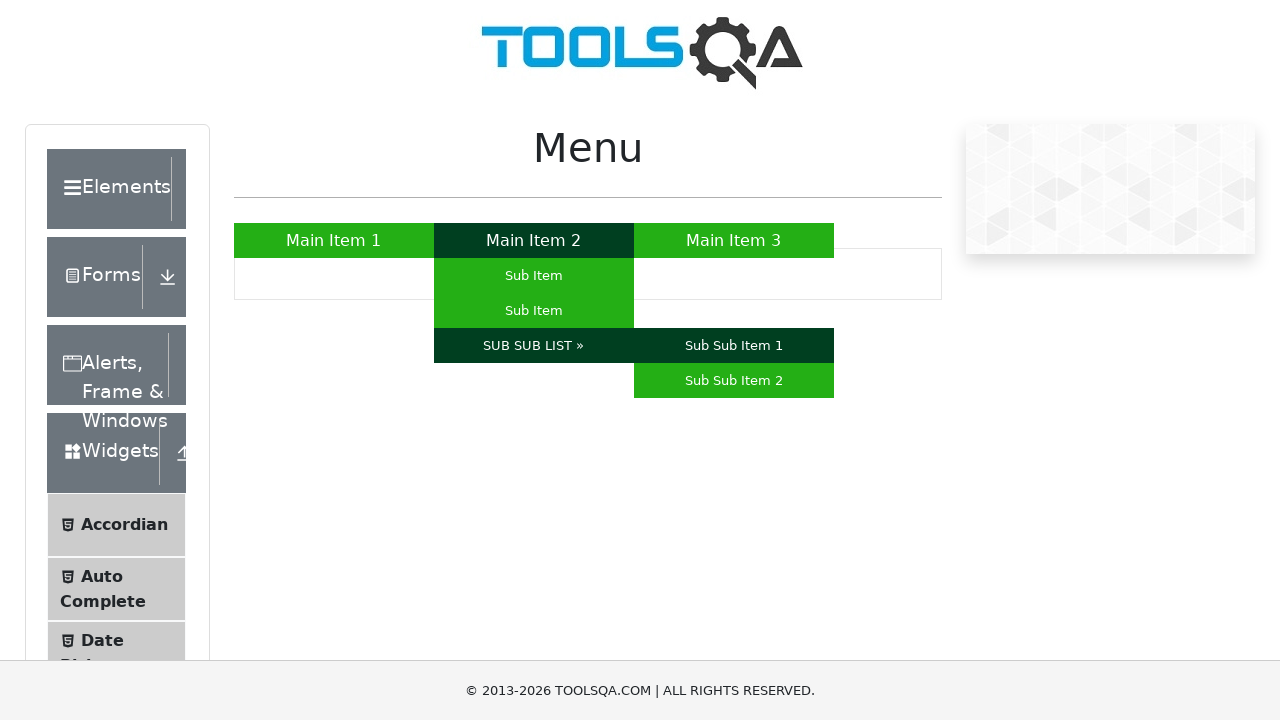